Tests number input field by entering values and using arrow keys to increment/decrement

Starting URL: https://the-internet.herokuapp.com/?ref=hackernoon.com

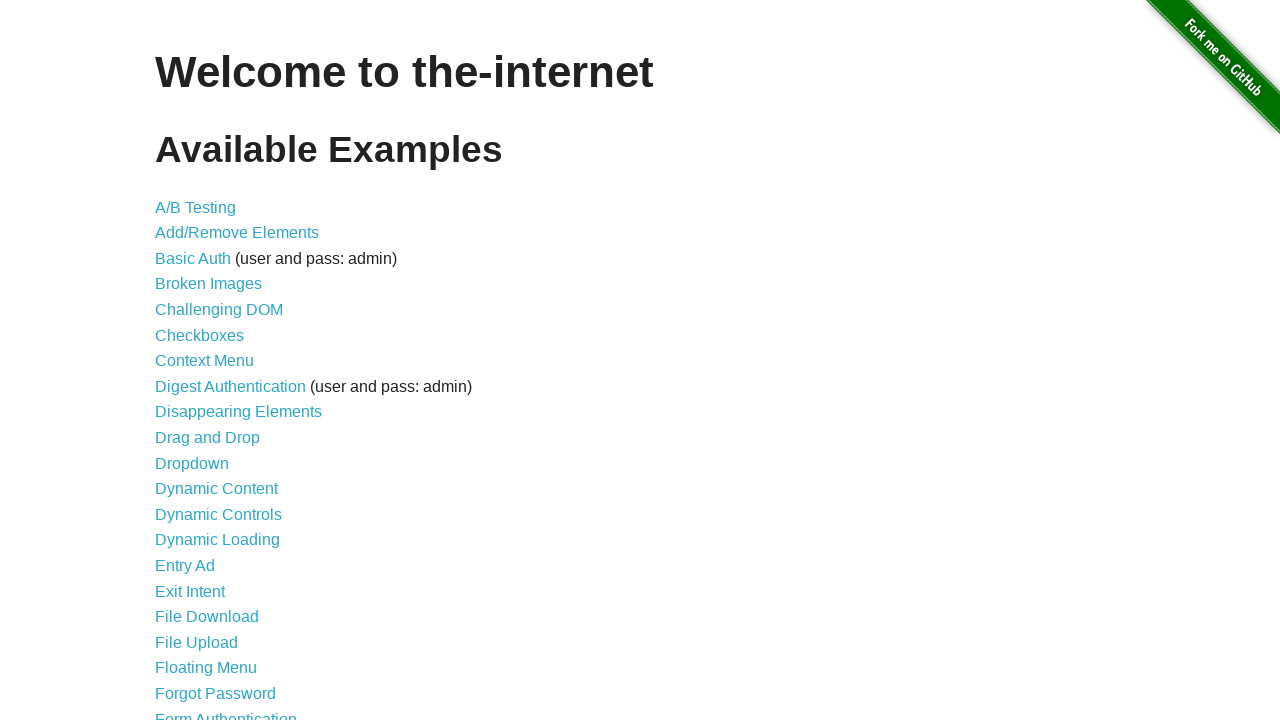

Clicked on Inputs link at (176, 361) on xpath=//a[contains(text(),'Inputs')]
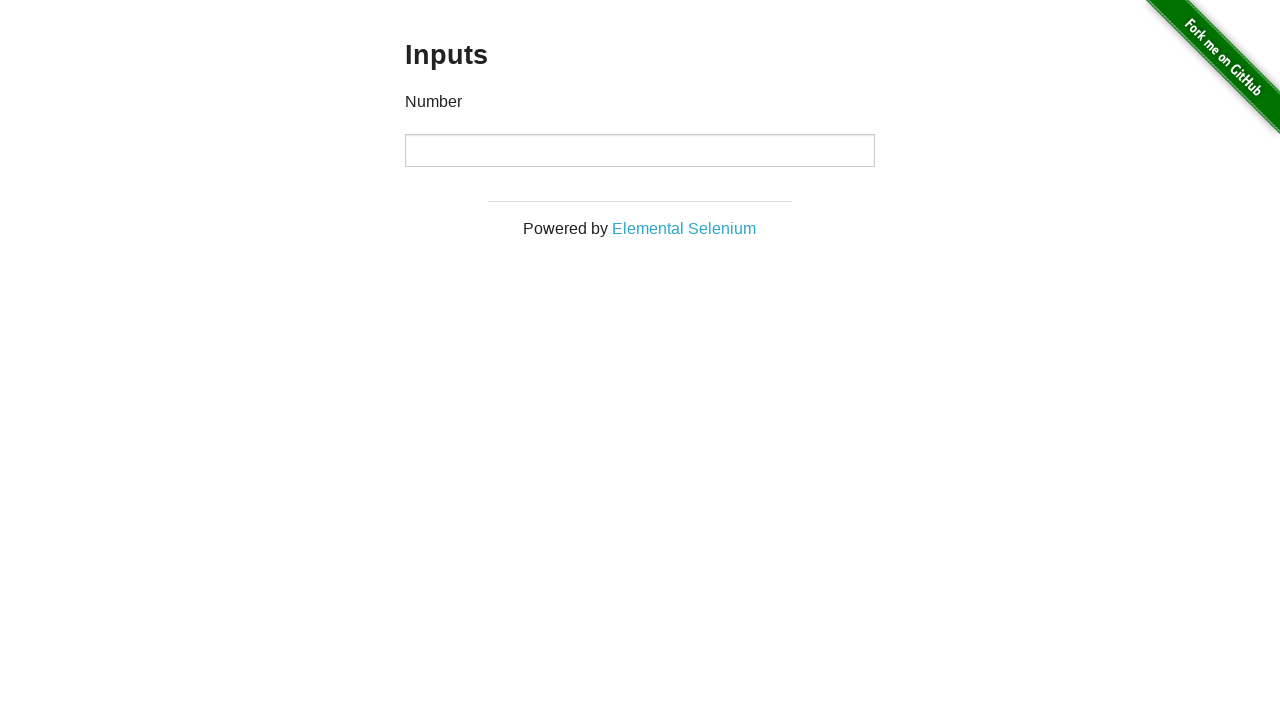

Entered 1900 in the number input field on //input[@type='number']
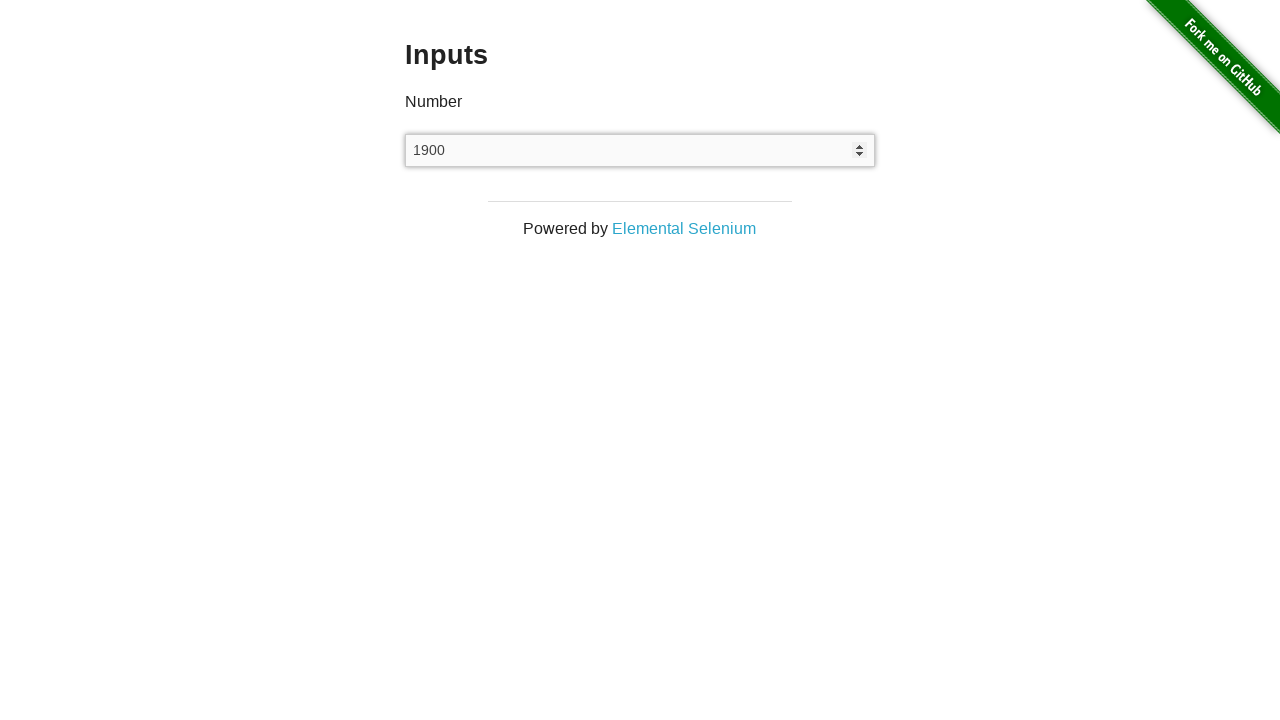

Pressed ArrowUp to increment number input on //input[@type='number']
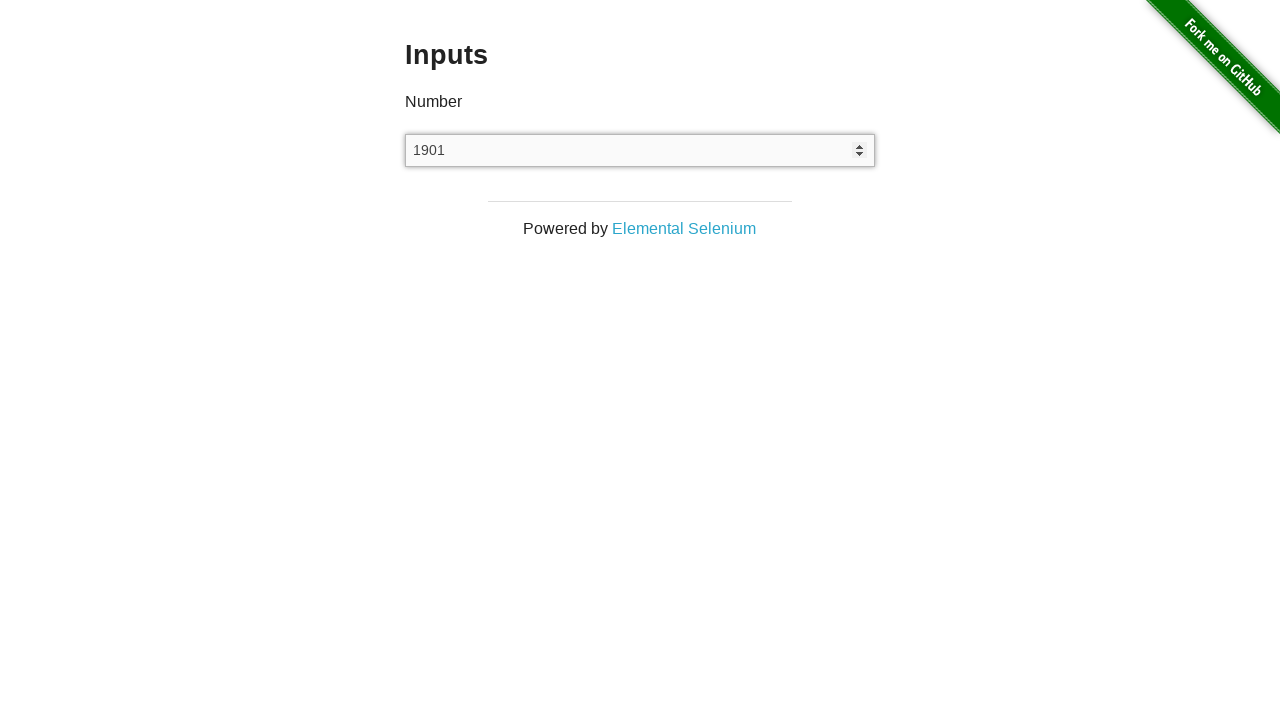

Pressed ArrowUp to increment number input on //input[@type='number']
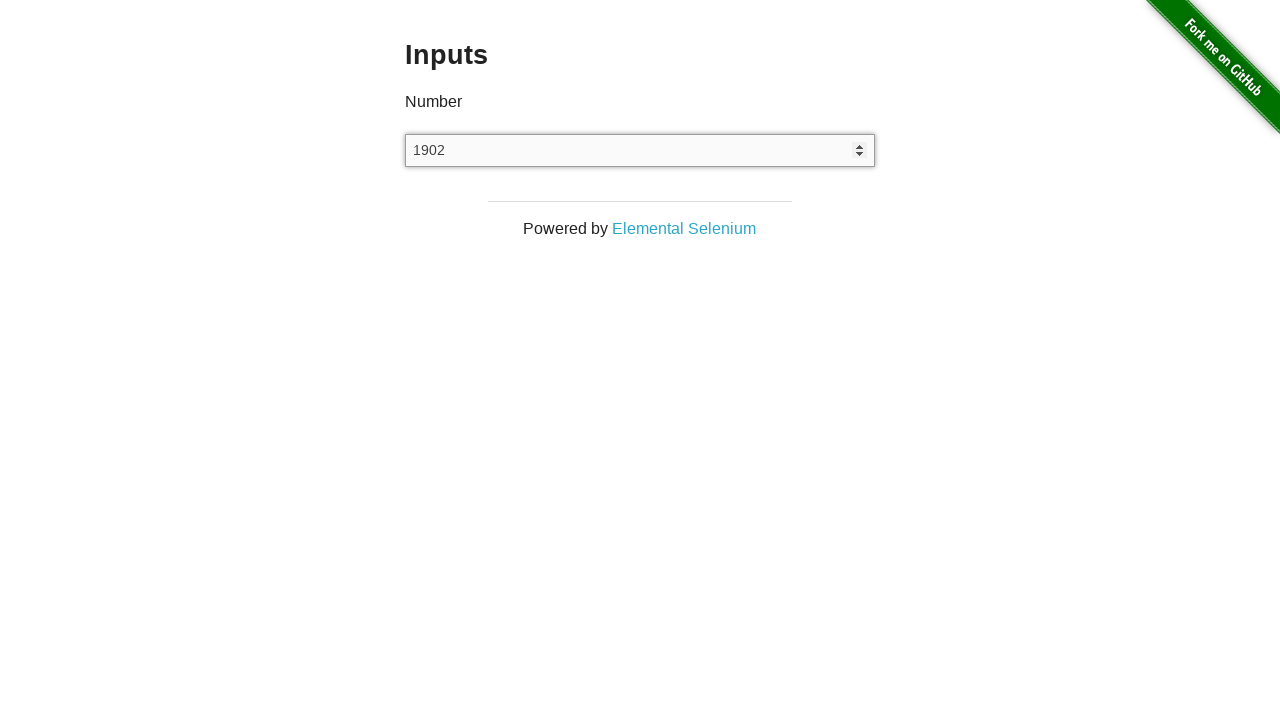

Pressed ArrowUp to increment number input on //input[@type='number']
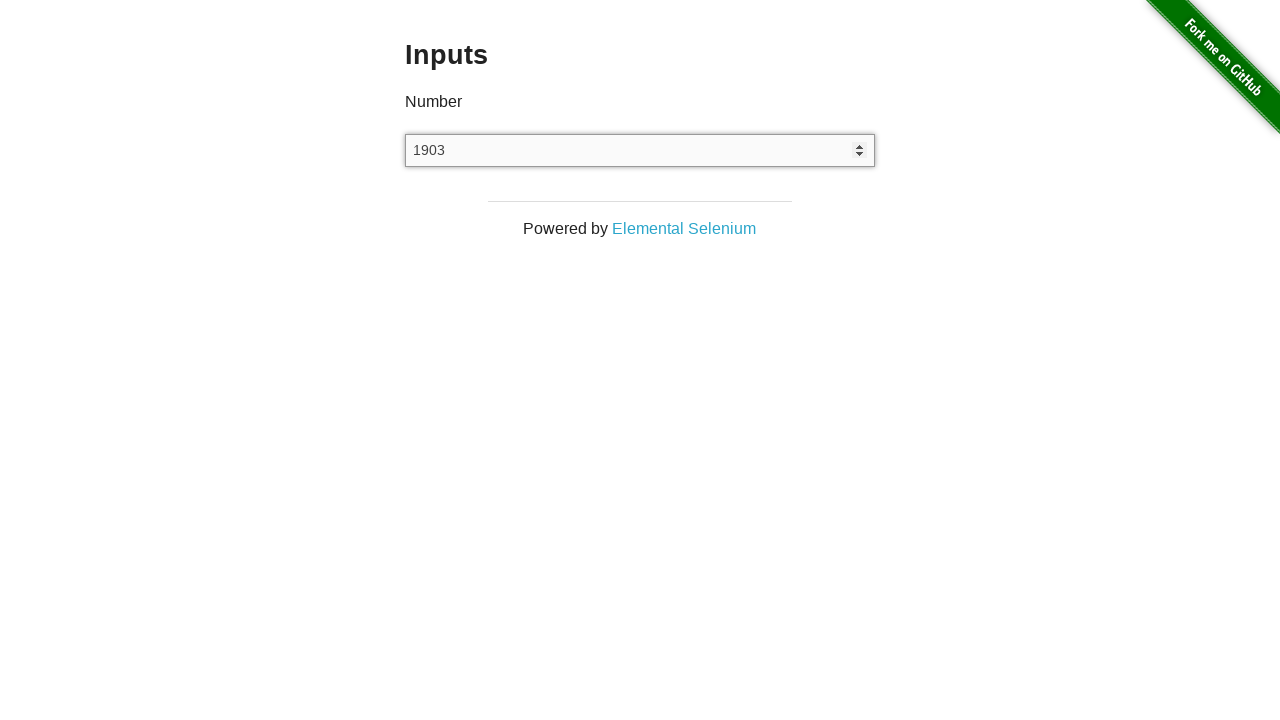

Pressed ArrowUp to increment number input on //input[@type='number']
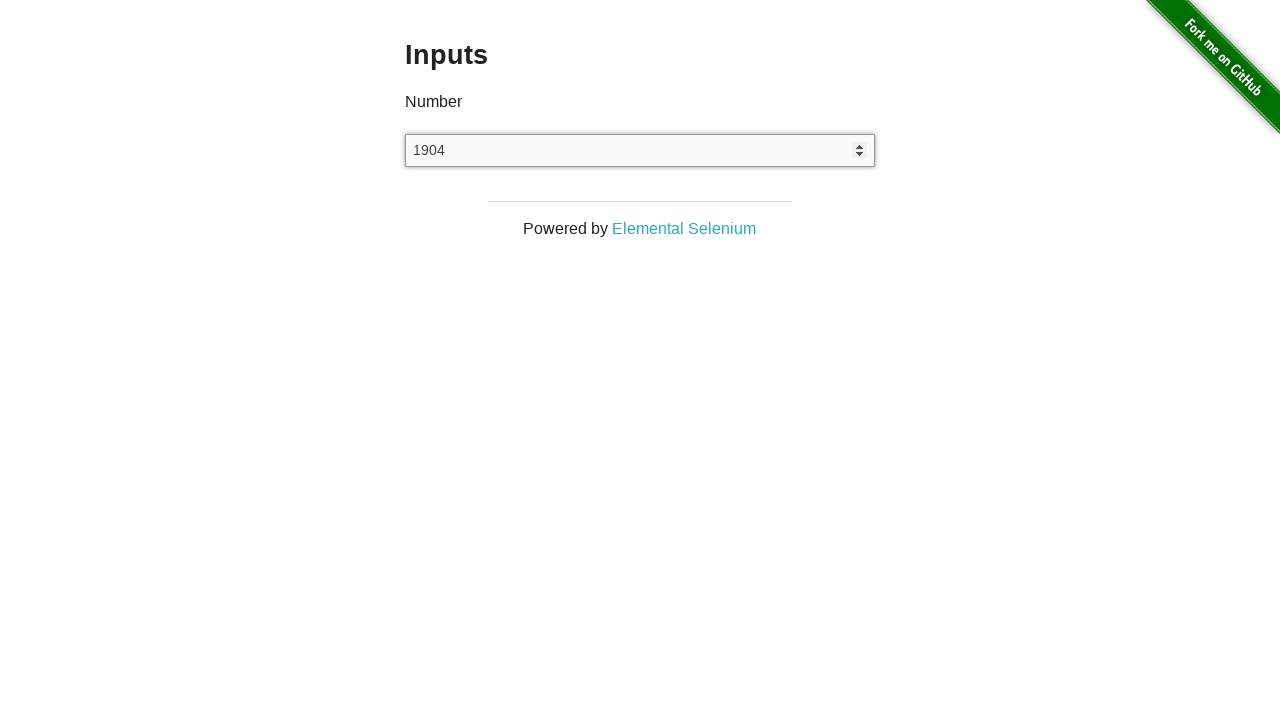

Pressed ArrowUp to increment number input on //input[@type='number']
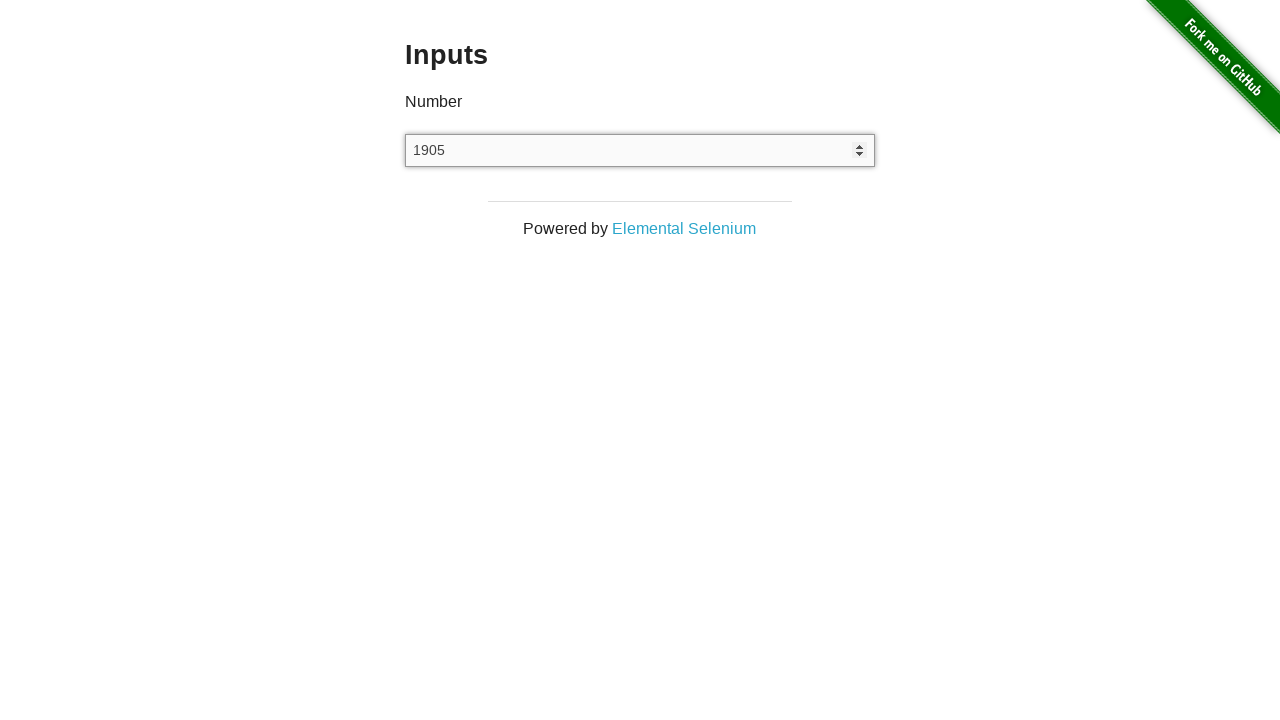

Pressed ArrowDown to decrement number input on //input[@type='number']
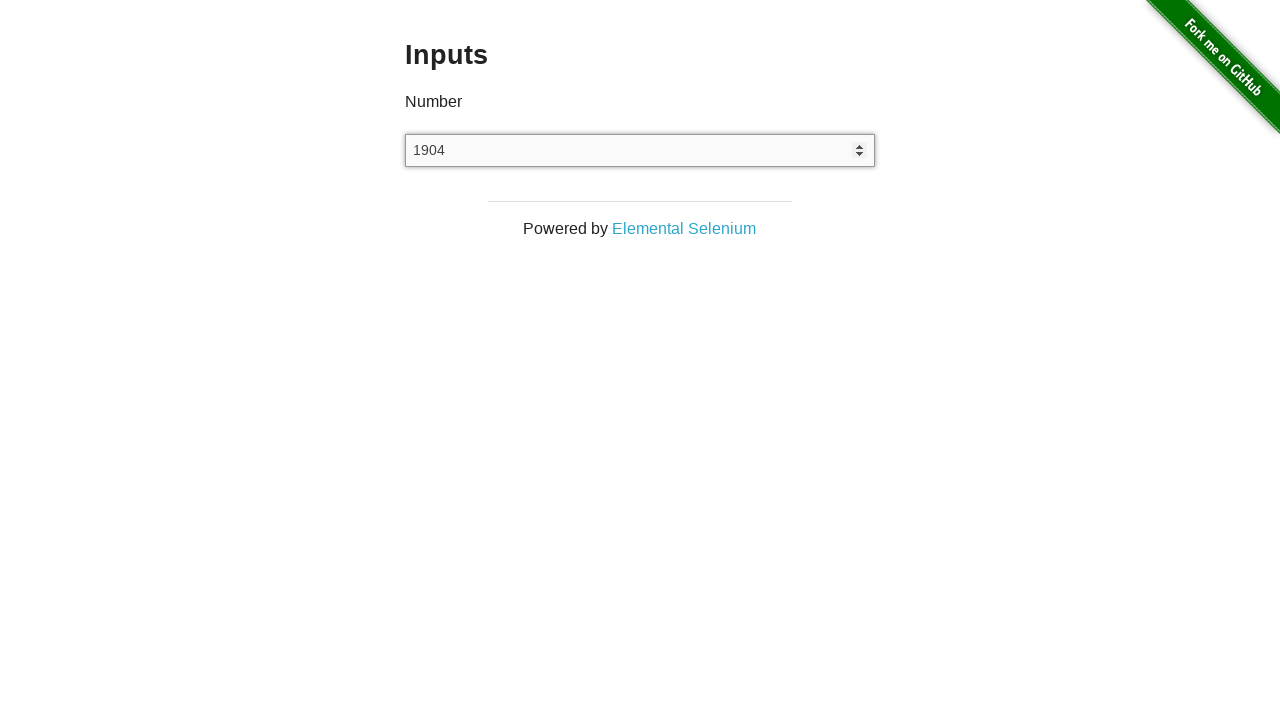

Pressed ArrowDown to decrement number input on //input[@type='number']
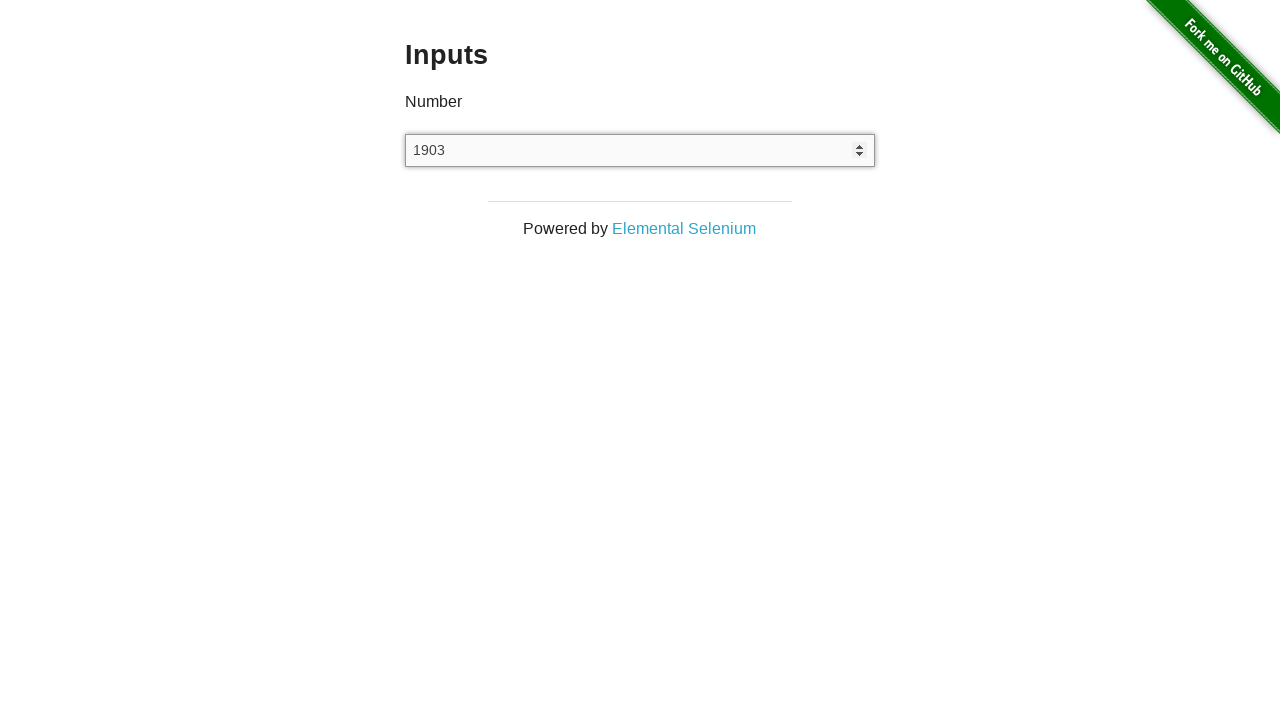

Pressed ArrowDown to decrement number input on //input[@type='number']
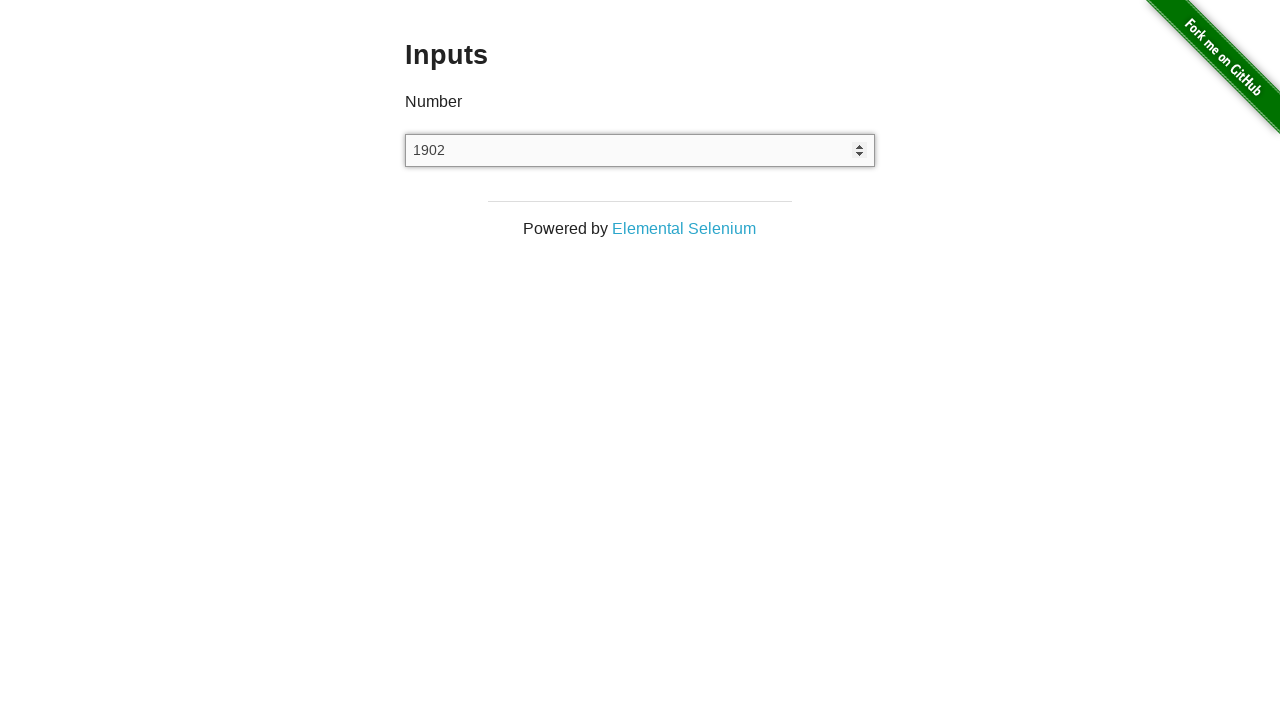

Pressed ArrowDown to decrement number input on //input[@type='number']
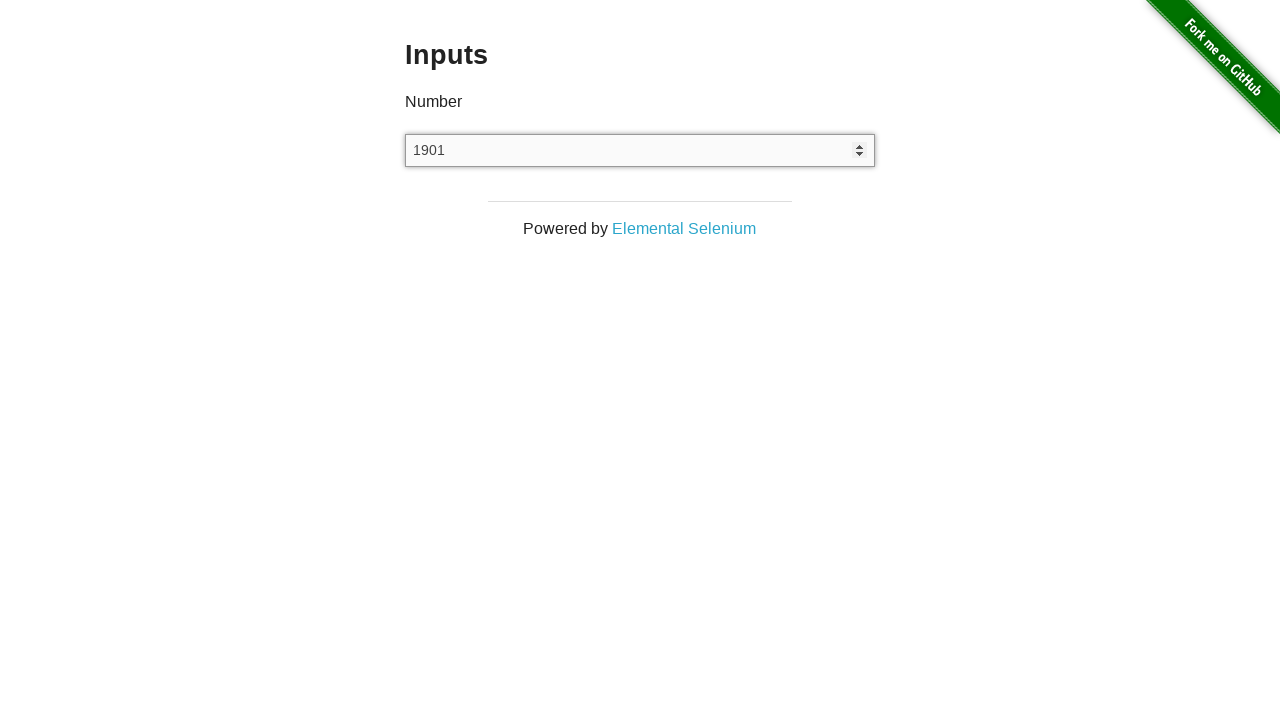

Pressed ArrowDown to decrement number input on //input[@type='number']
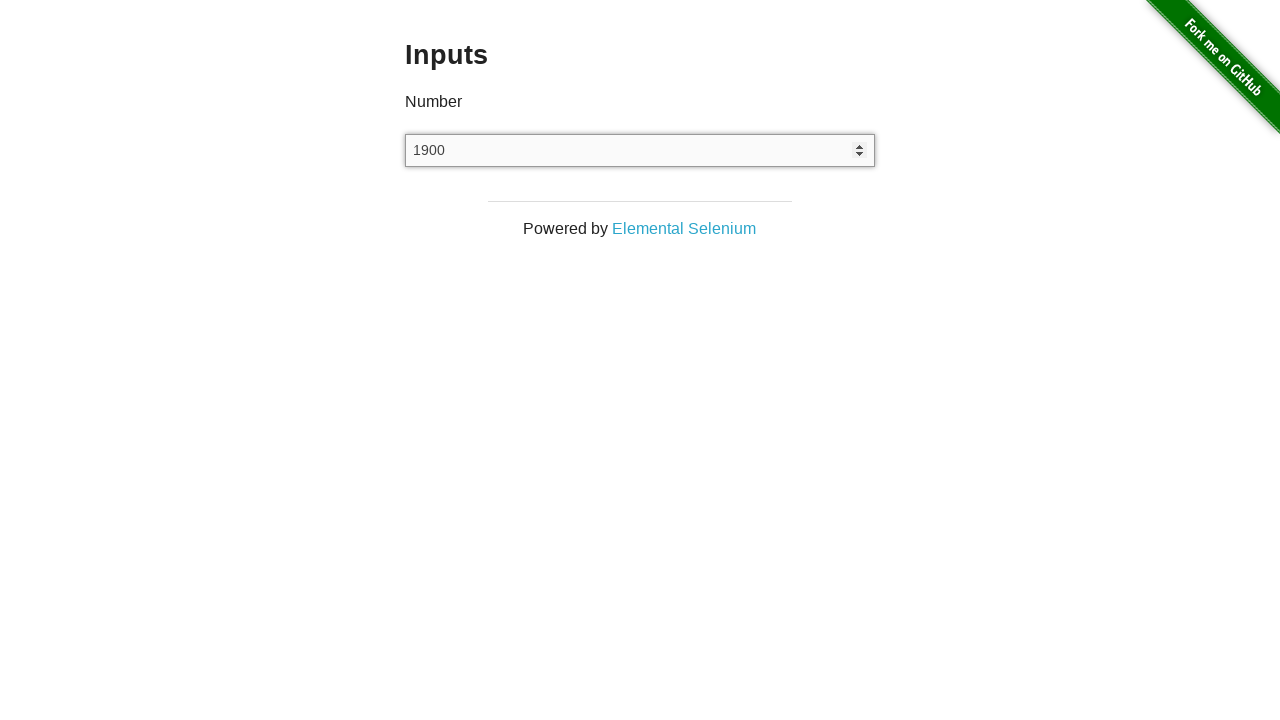

Pressed ArrowDown to decrement number input on //input[@type='number']
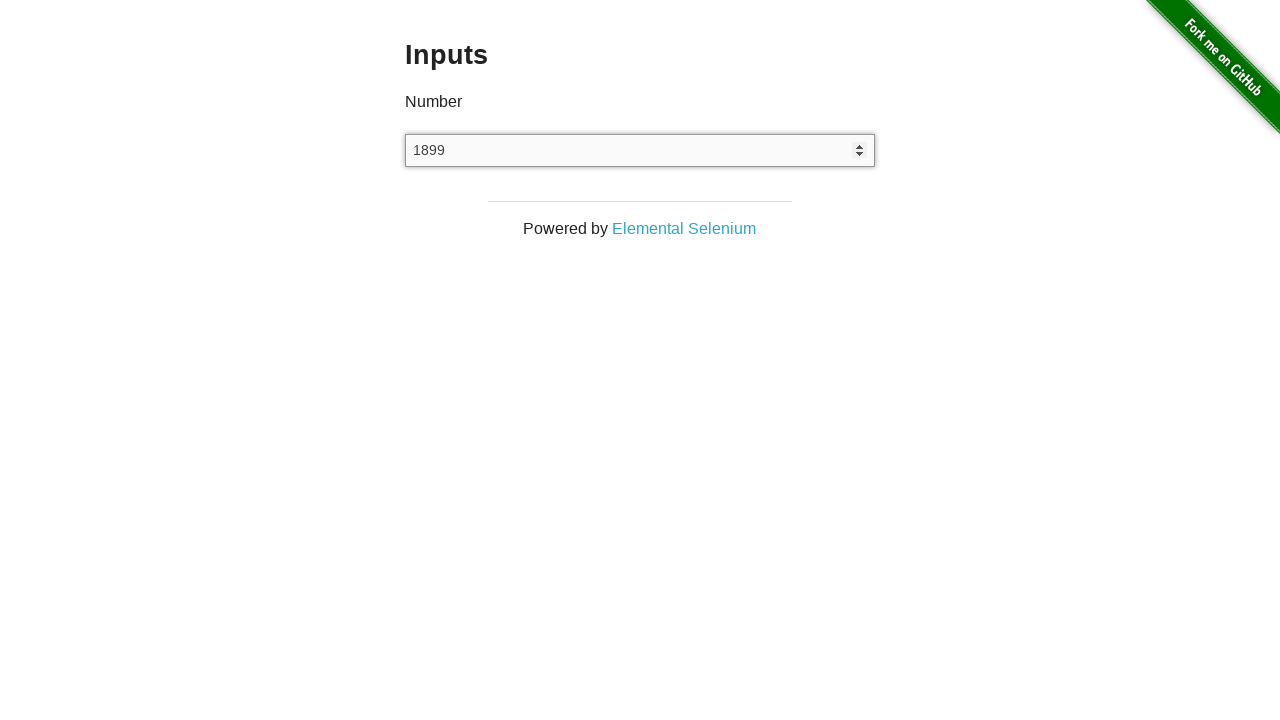

Pressed ArrowDown to decrement number input on //input[@type='number']
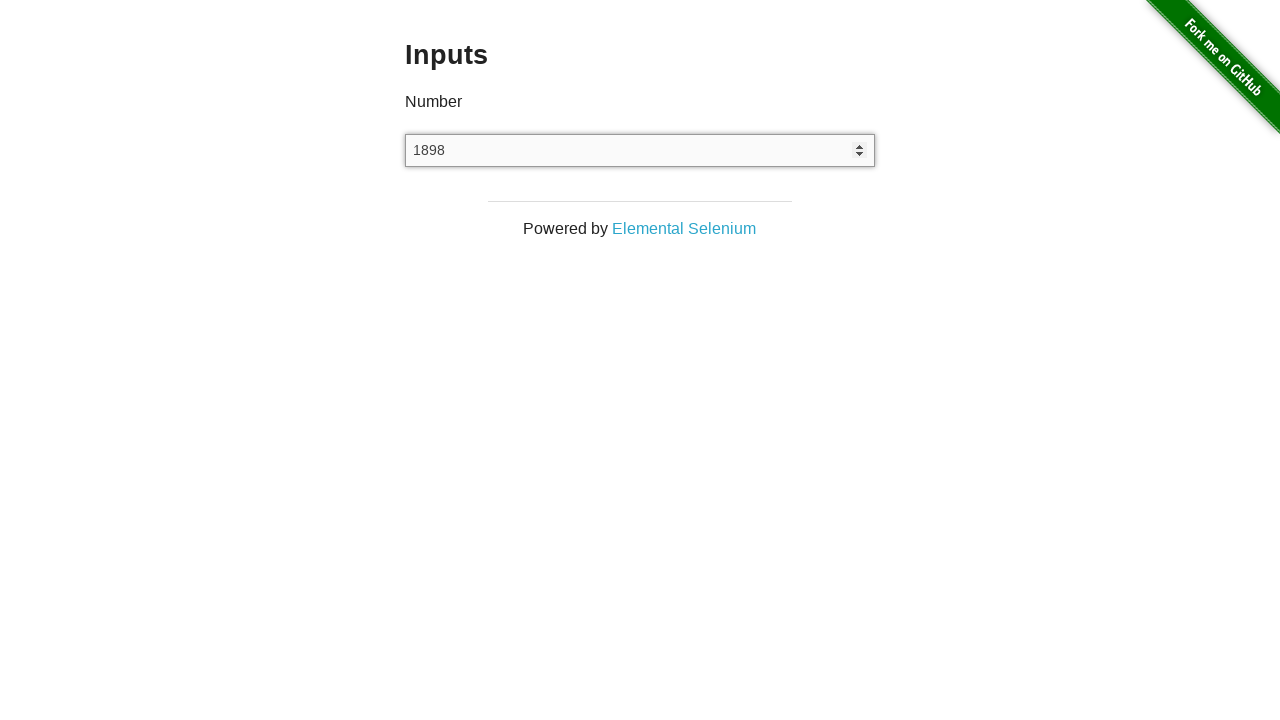

Pressed ArrowDown to decrement number input on //input[@type='number']
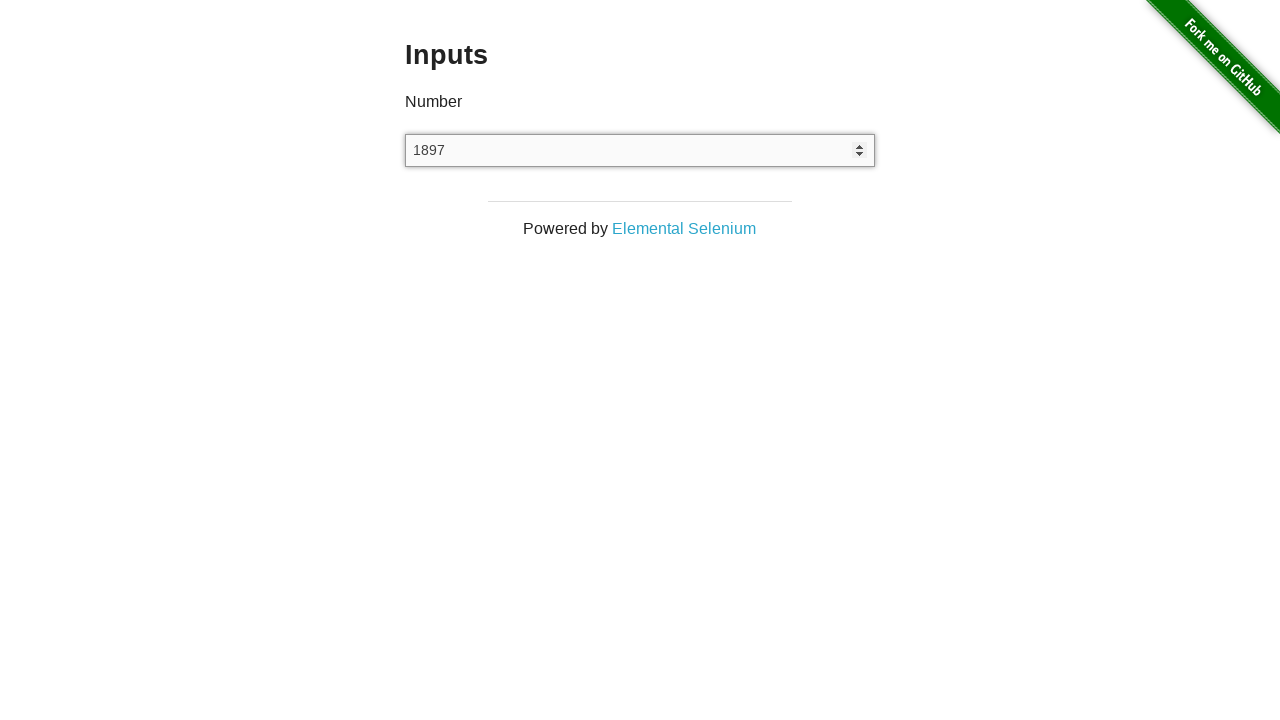

Pressed ArrowDown to decrement number input on //input[@type='number']
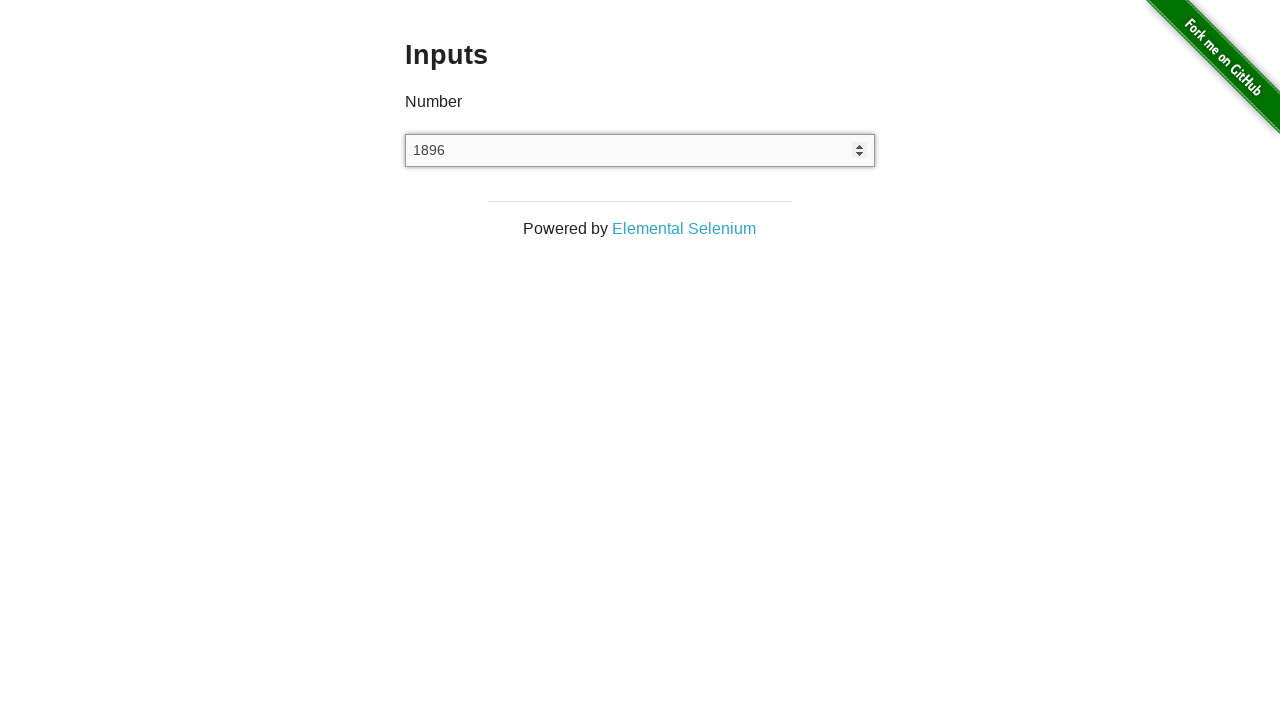

Pressed ArrowDown to decrement number input on //input[@type='number']
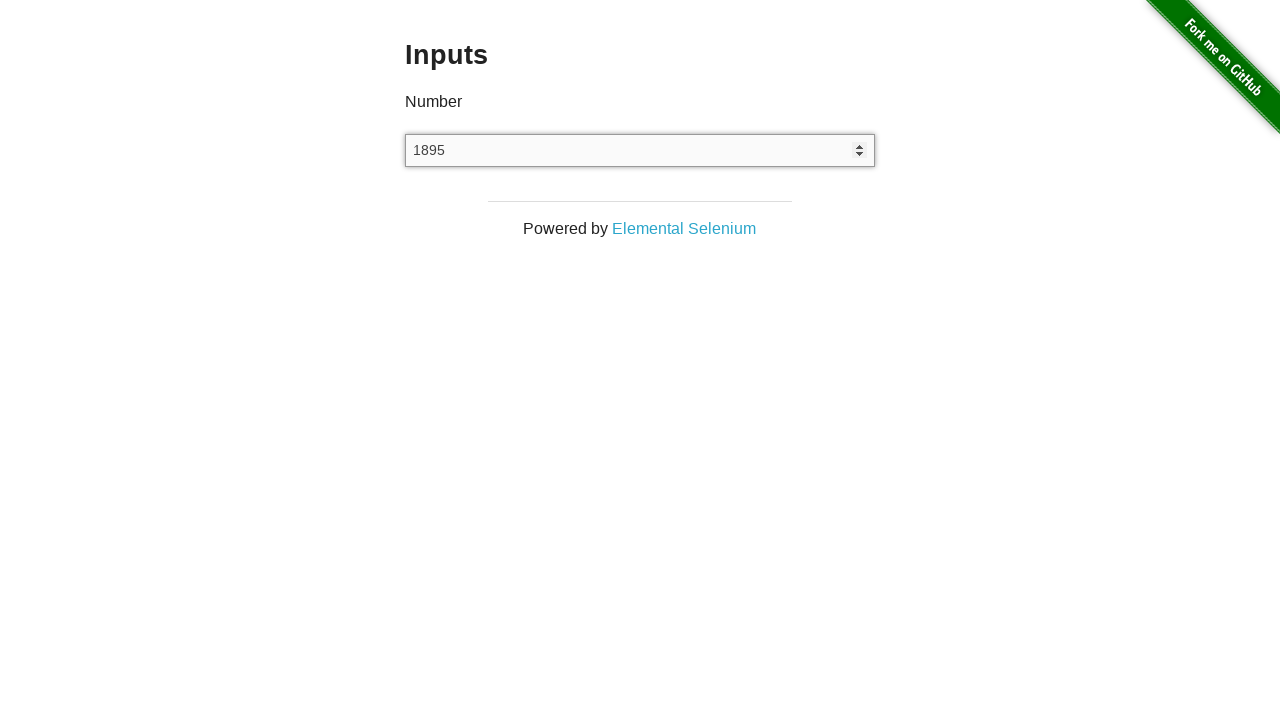

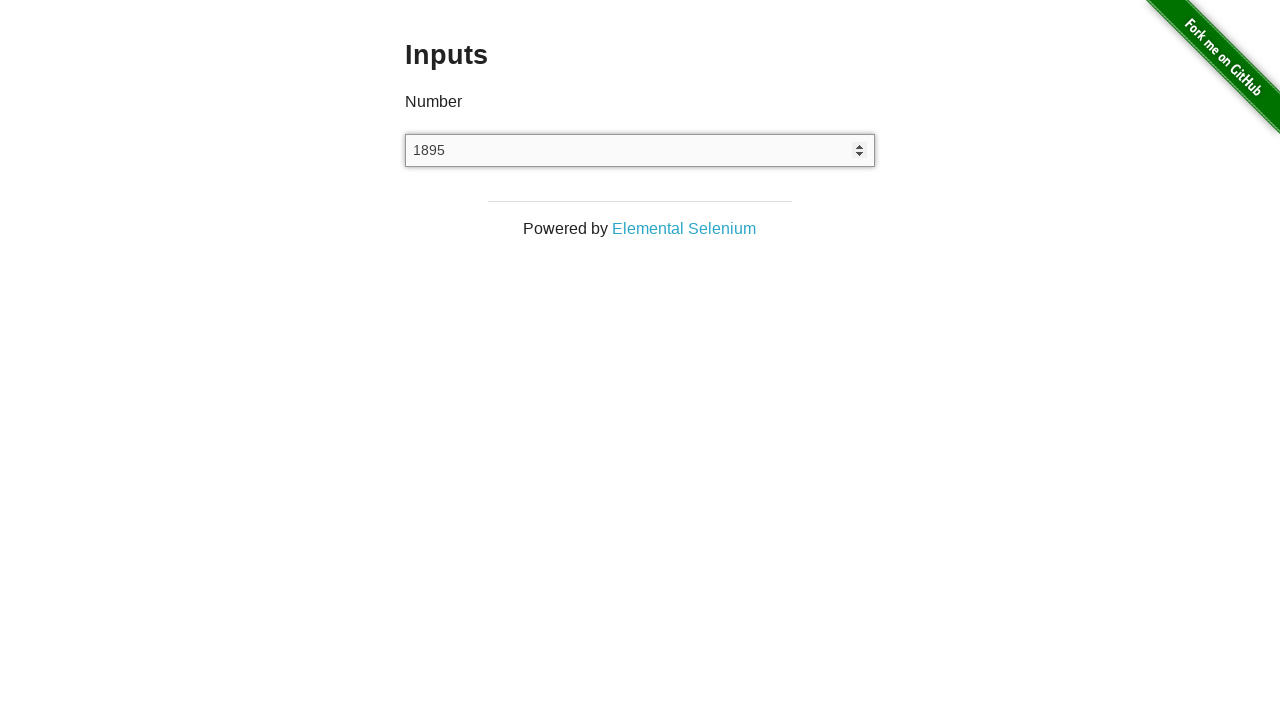